Tests keyboard key press functionality by sending SPACE key to an element and TAB key using ActionChains, then verifying the displayed result text shows the correct key was pressed.

Starting URL: http://the-internet.herokuapp.com/key_presses

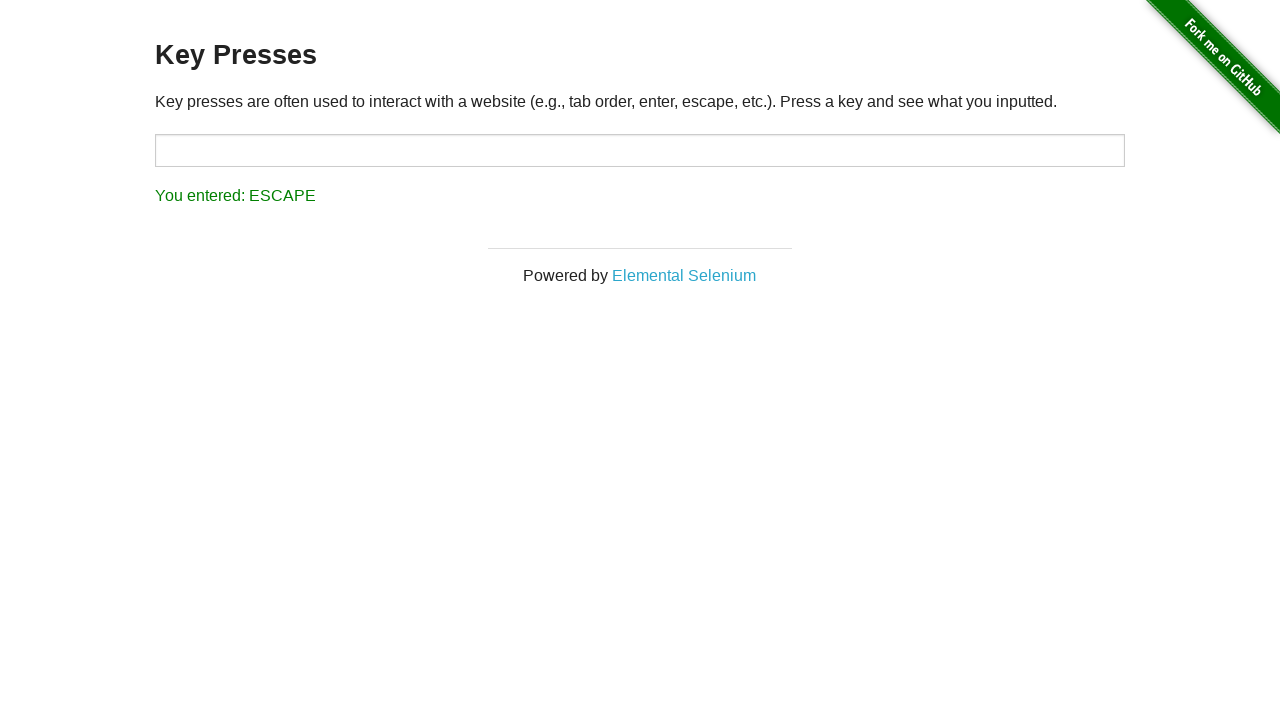

Pressed SPACE key on .example element on .example
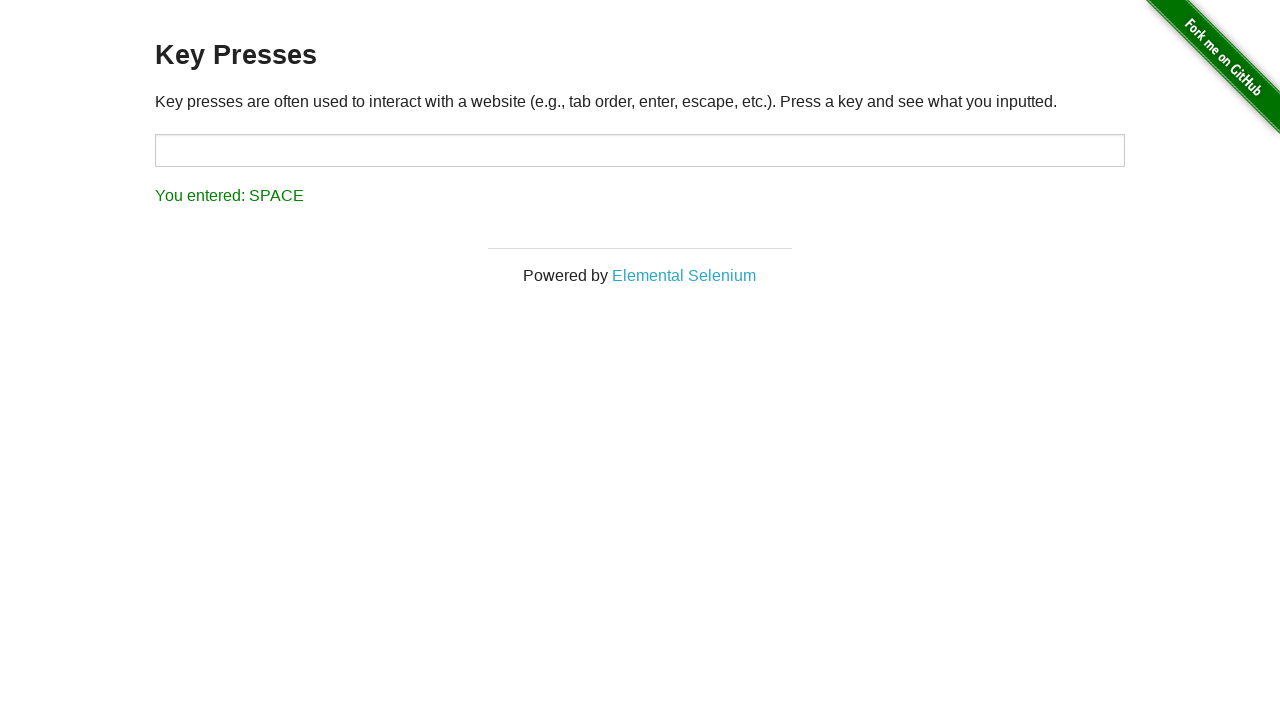

Result element loaded after SPACE key press
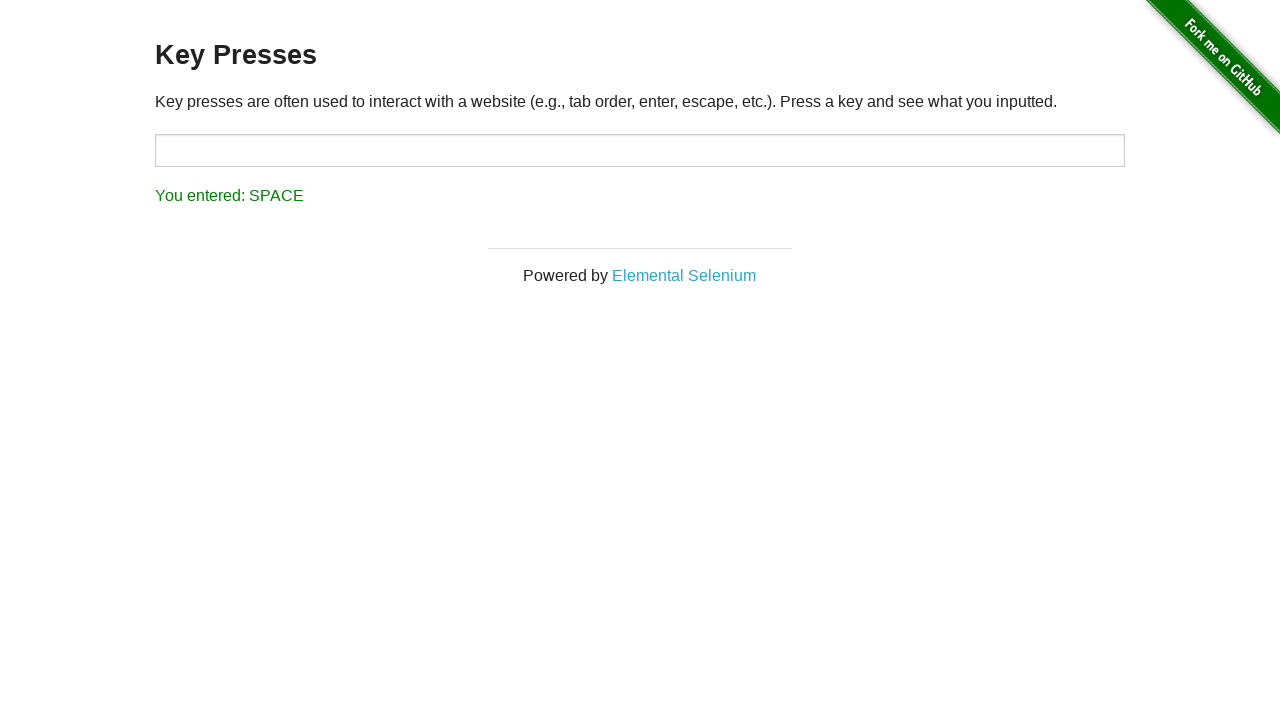

Verified result text shows 'You entered: SPACE'
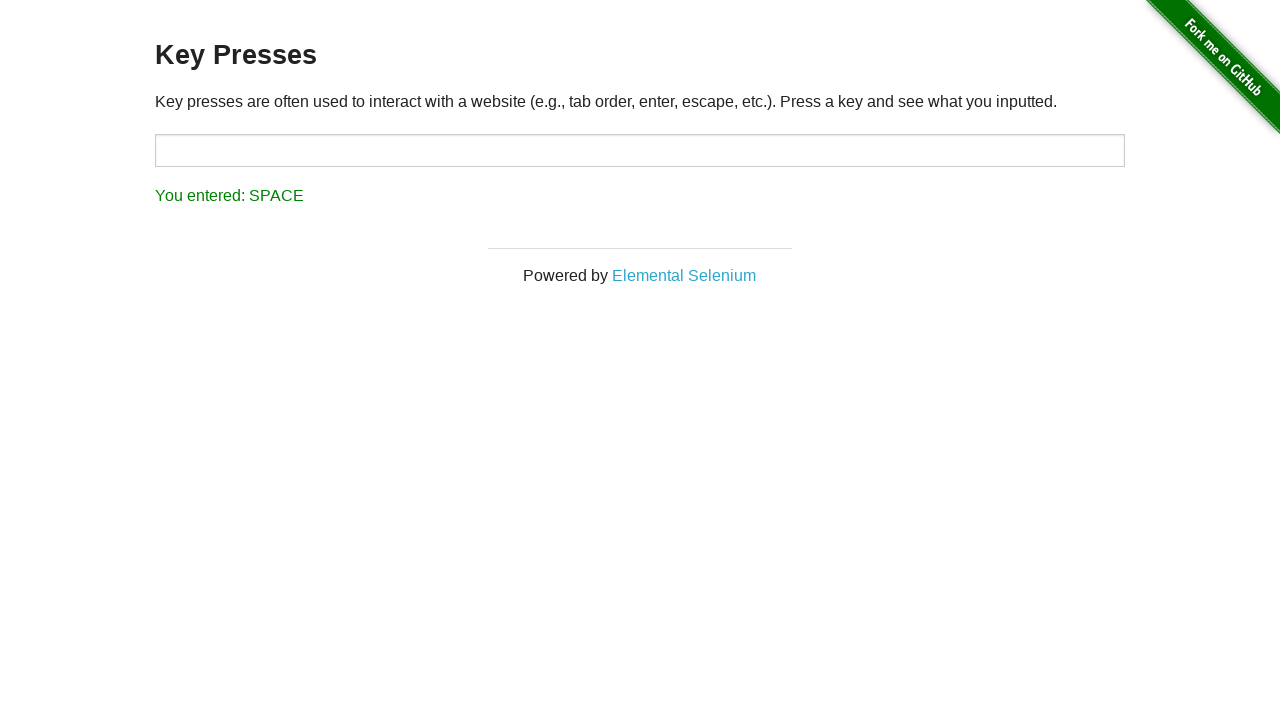

Pressed TAB key using keyboard
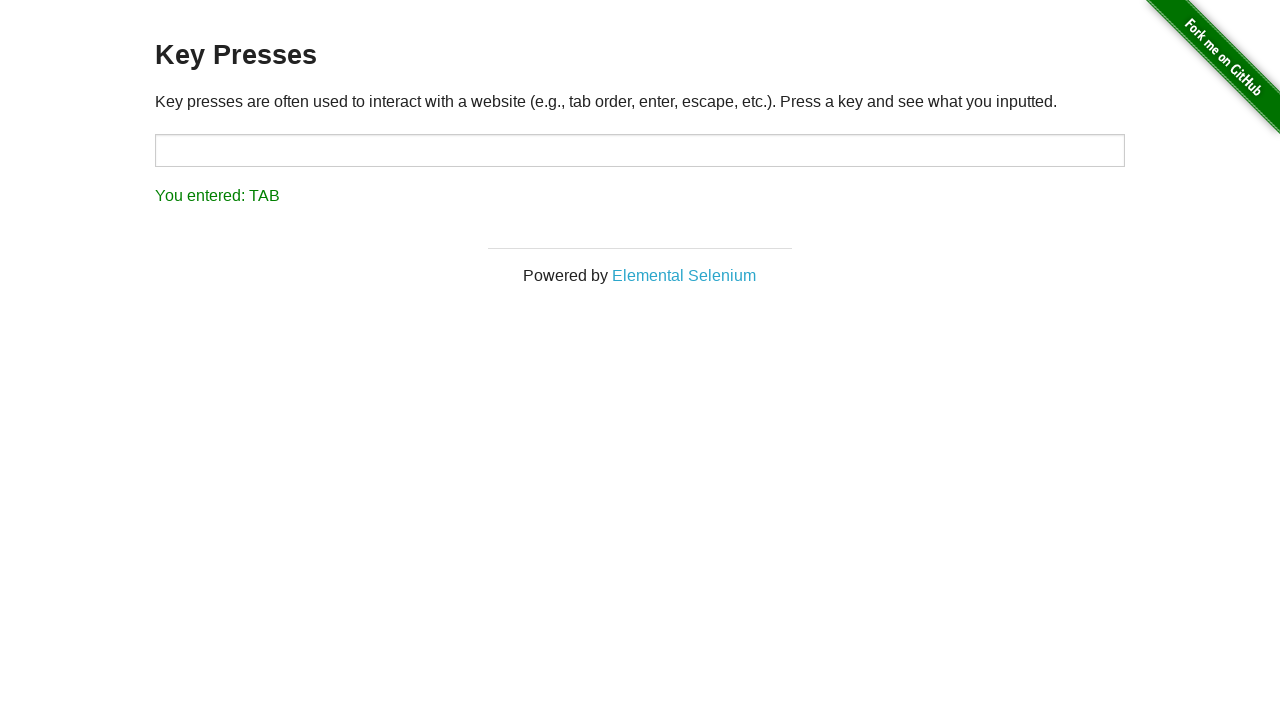

Verified result text shows 'You entered: TAB'
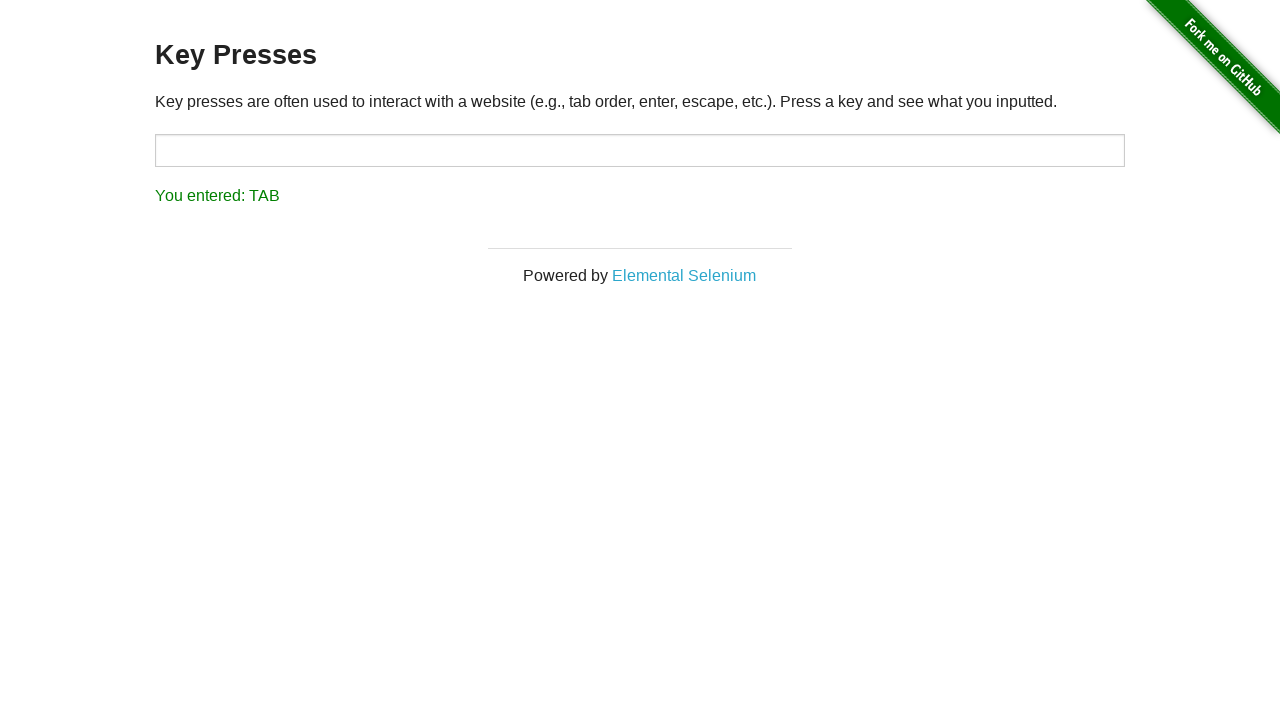

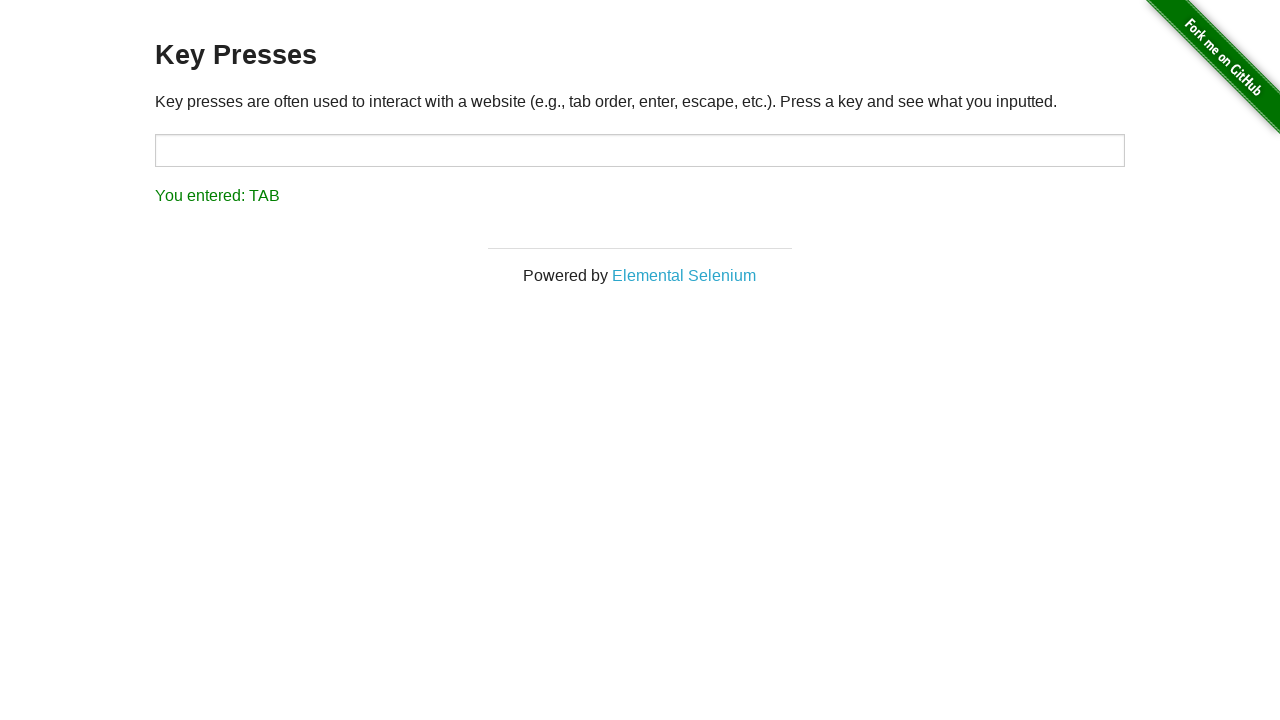